Tests form validation by clicking submit without filling fields and verifying error message

Starting URL: http://www.99-bottles-of-beer.net/submitnewlanguage.html

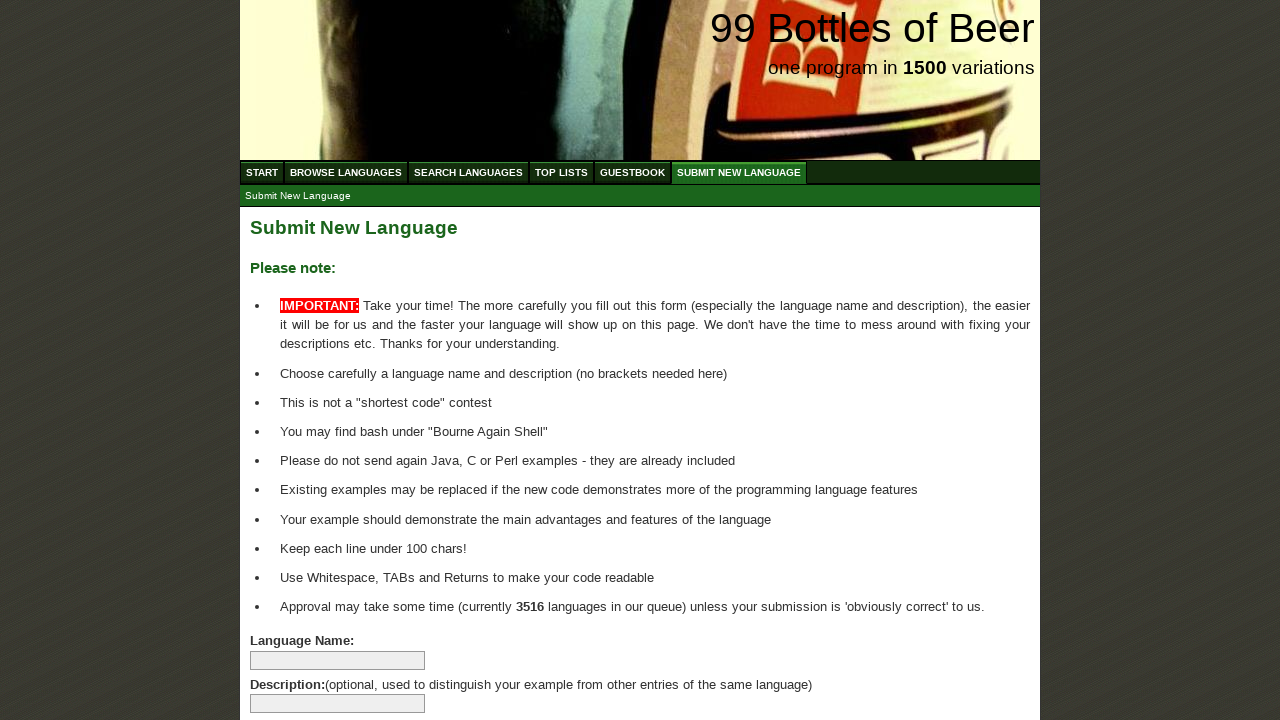

Clicked submit button without filling any form fields at (294, 665) on xpath=//*[@id='addlanguage']/p/input[8]
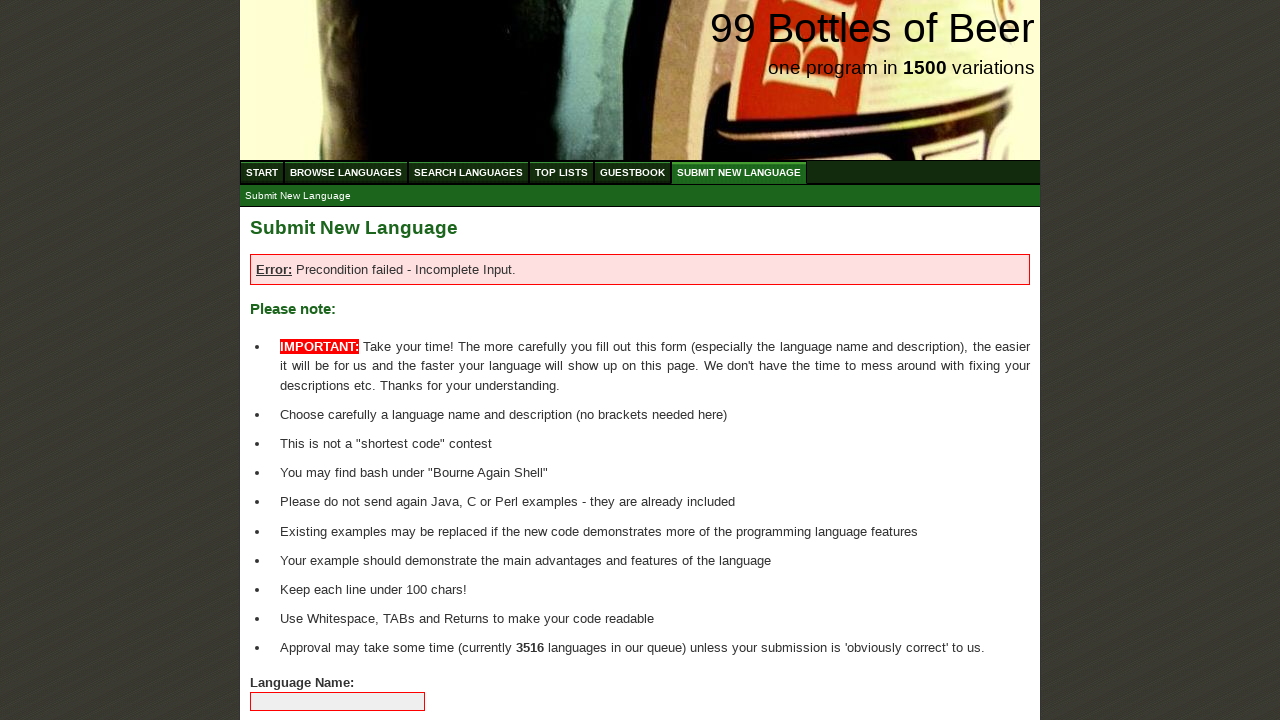

Located error message element
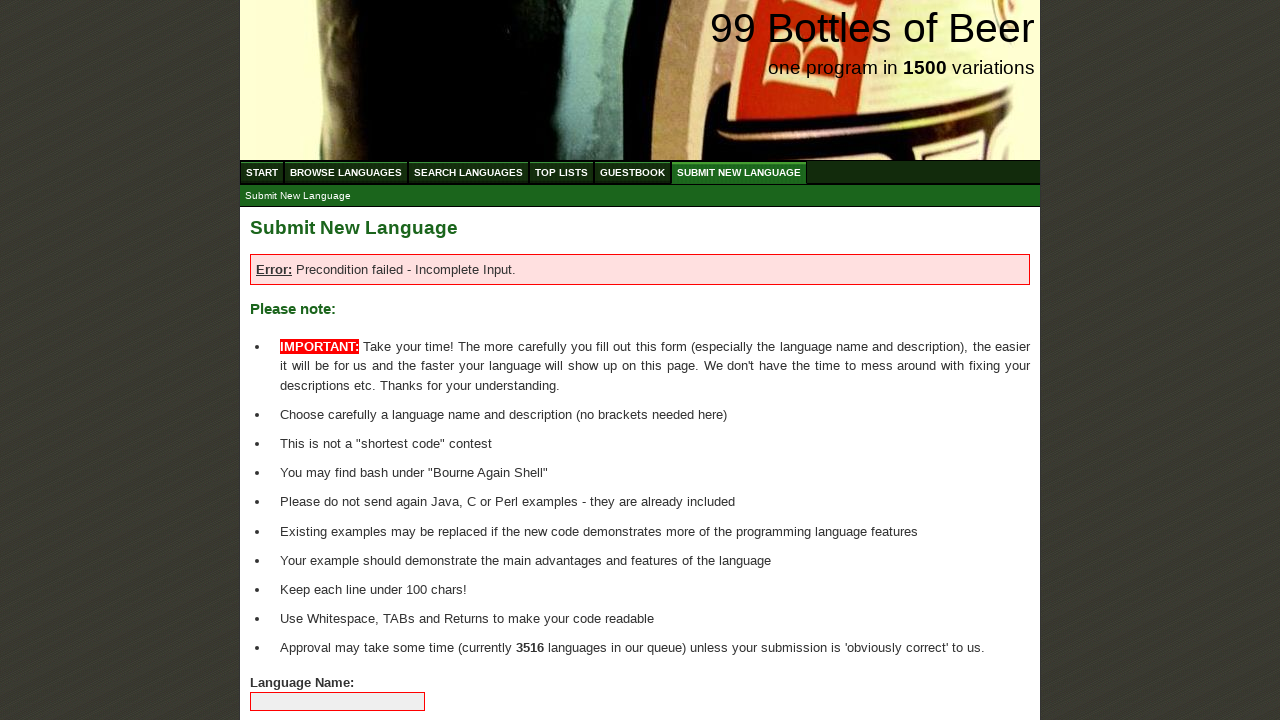

Verified error message displays 'Error: Precondition failed - Incomplete Input.'
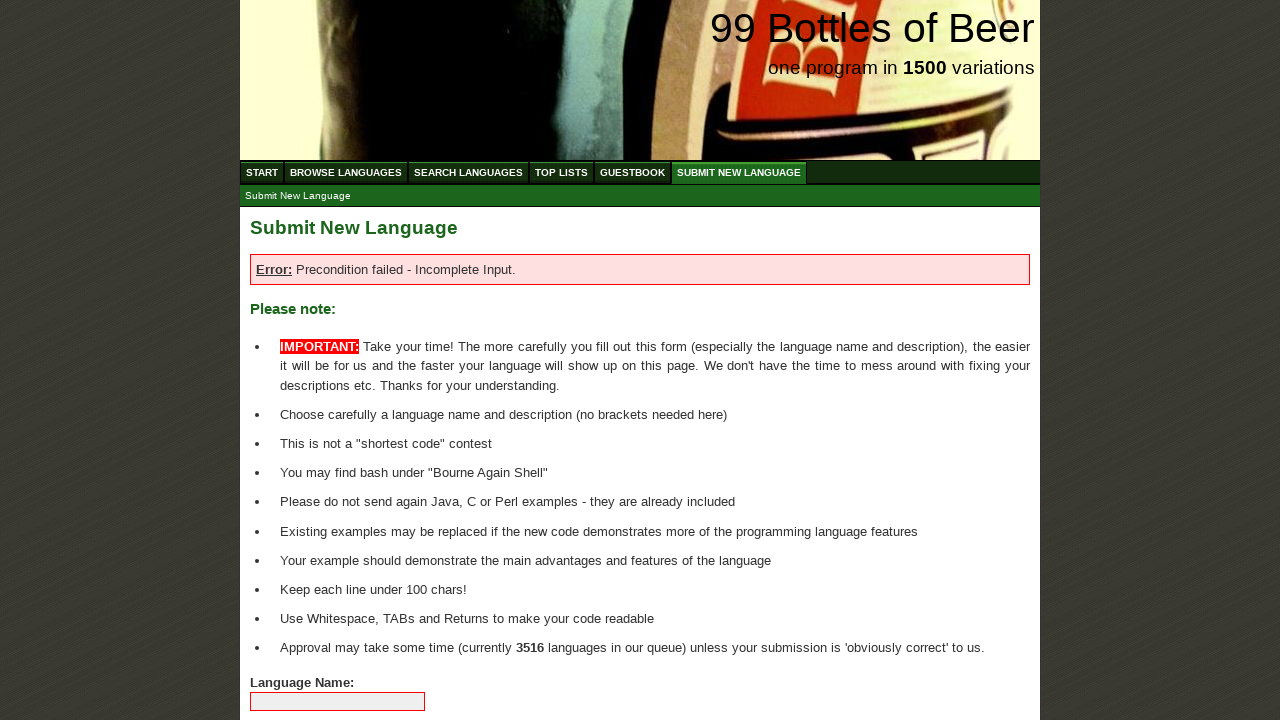

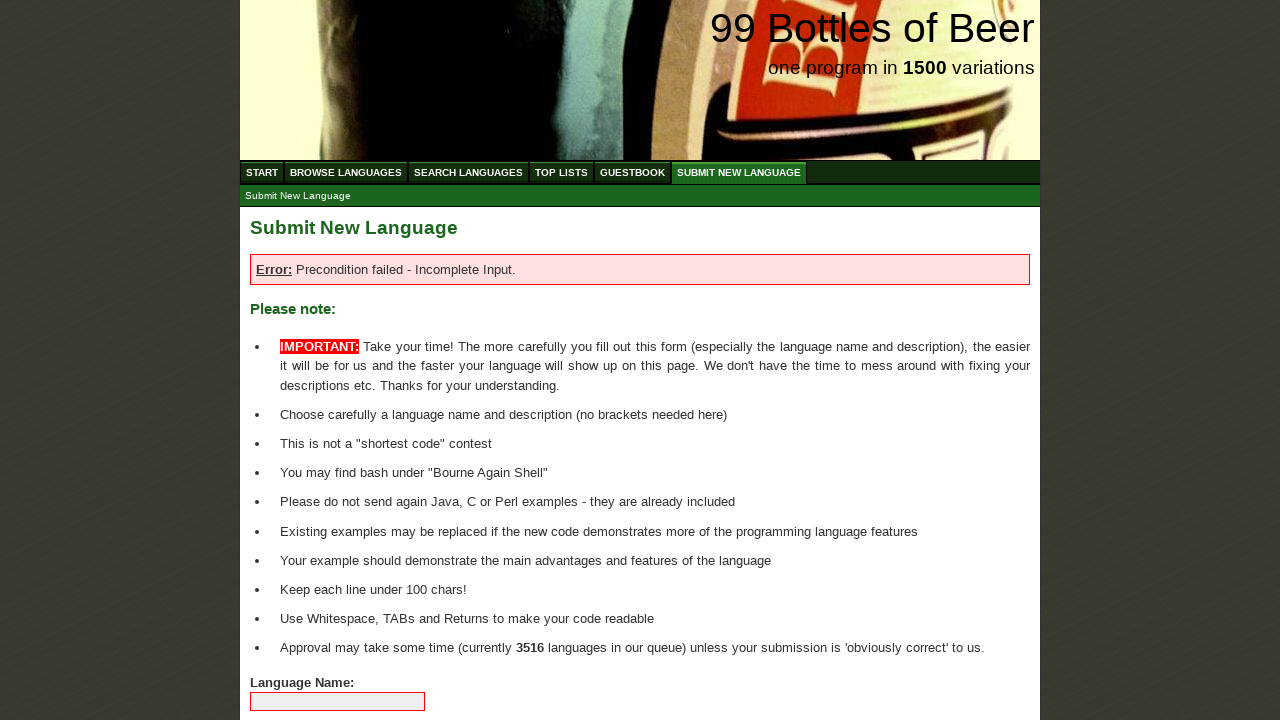